Tests JavaScript confirm dialog functionality by clicking a button to trigger the confirm alert and accepting it

Starting URL: https://the-internet.herokuapp.com/javascript_alerts

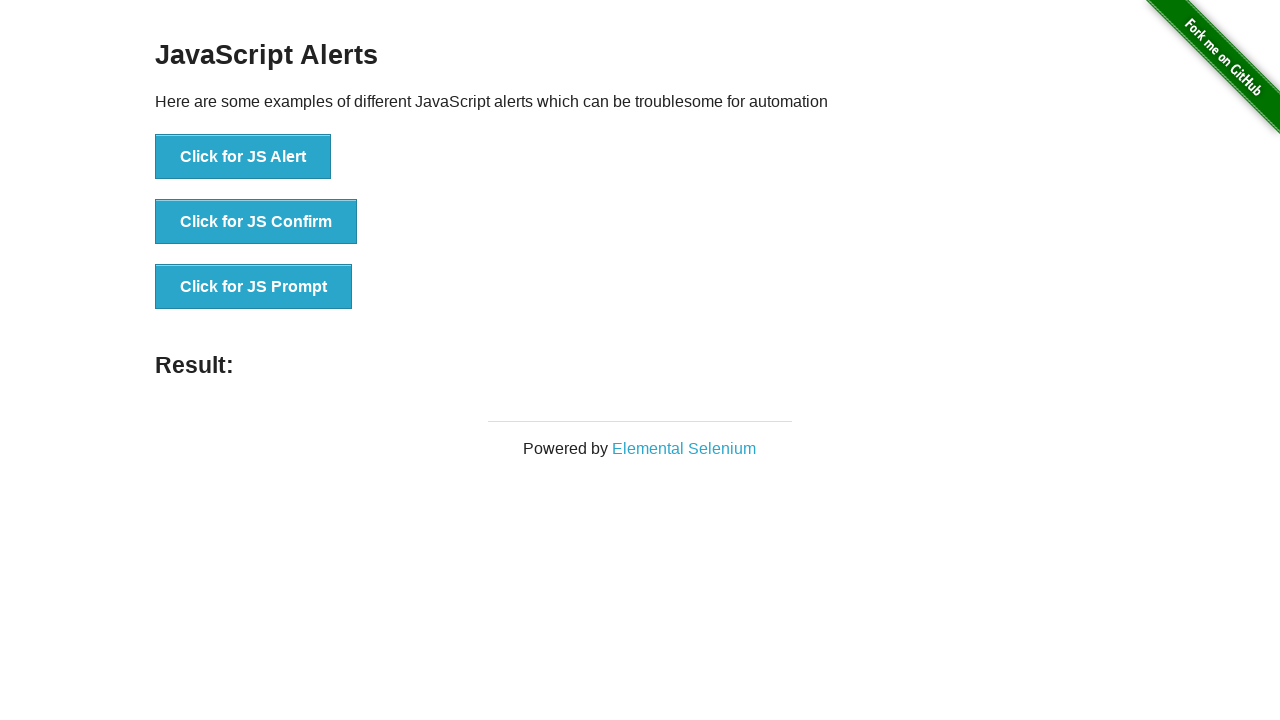

Clicked the 'Click for JS Confirm' button to trigger JavaScript confirm dialog at (256, 222) on xpath=//button[text()='Click for JS Confirm']
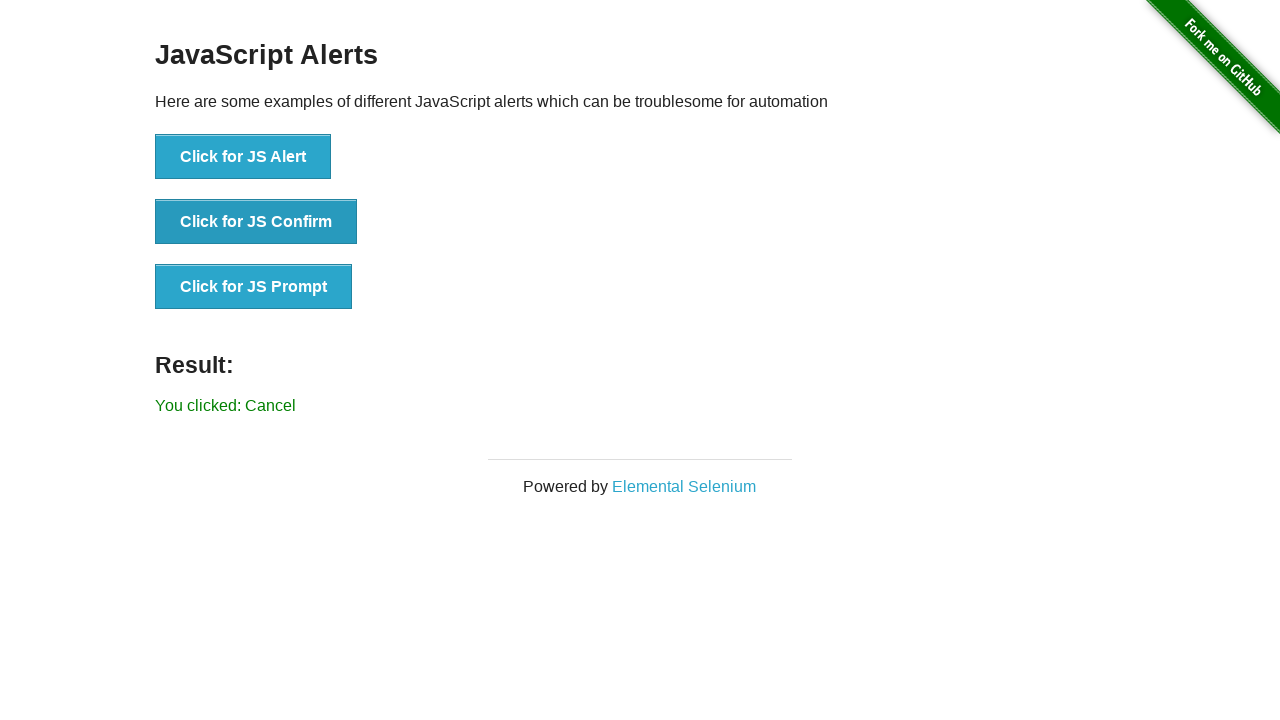

Set up dialog handler to accept all confirm dialogs
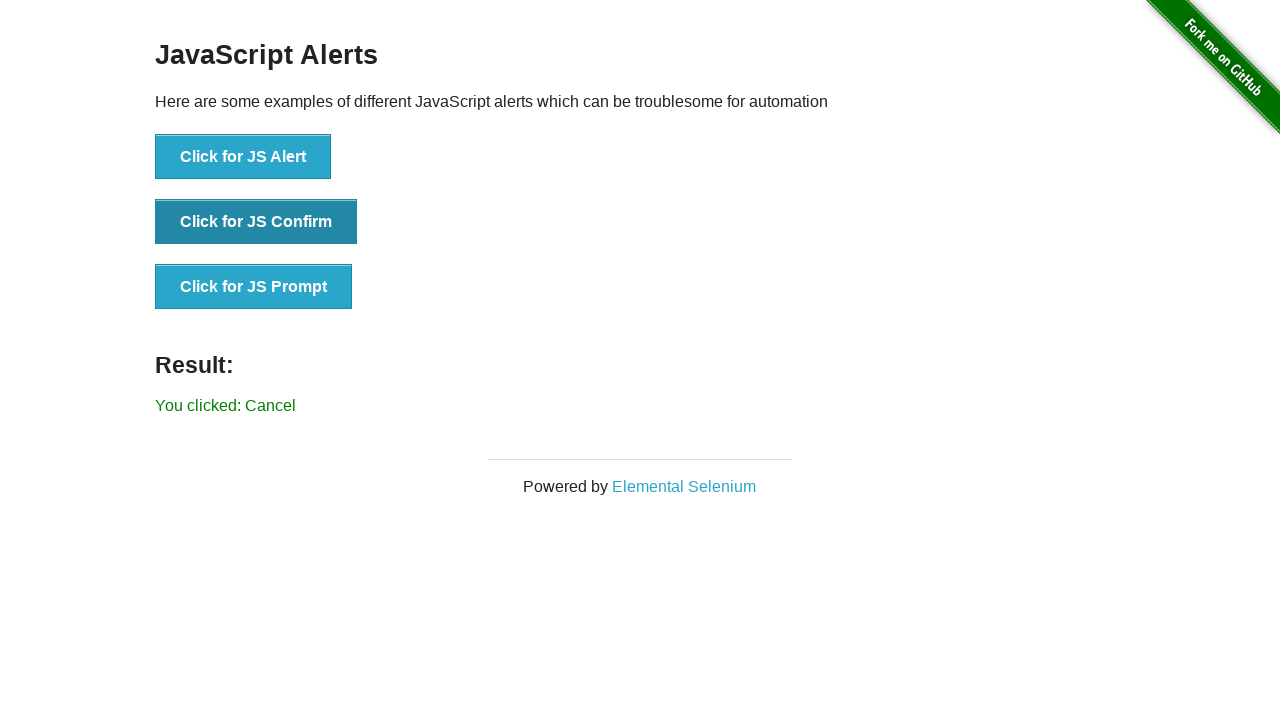

Set up one-time dialog handler to accept the next confirm dialog
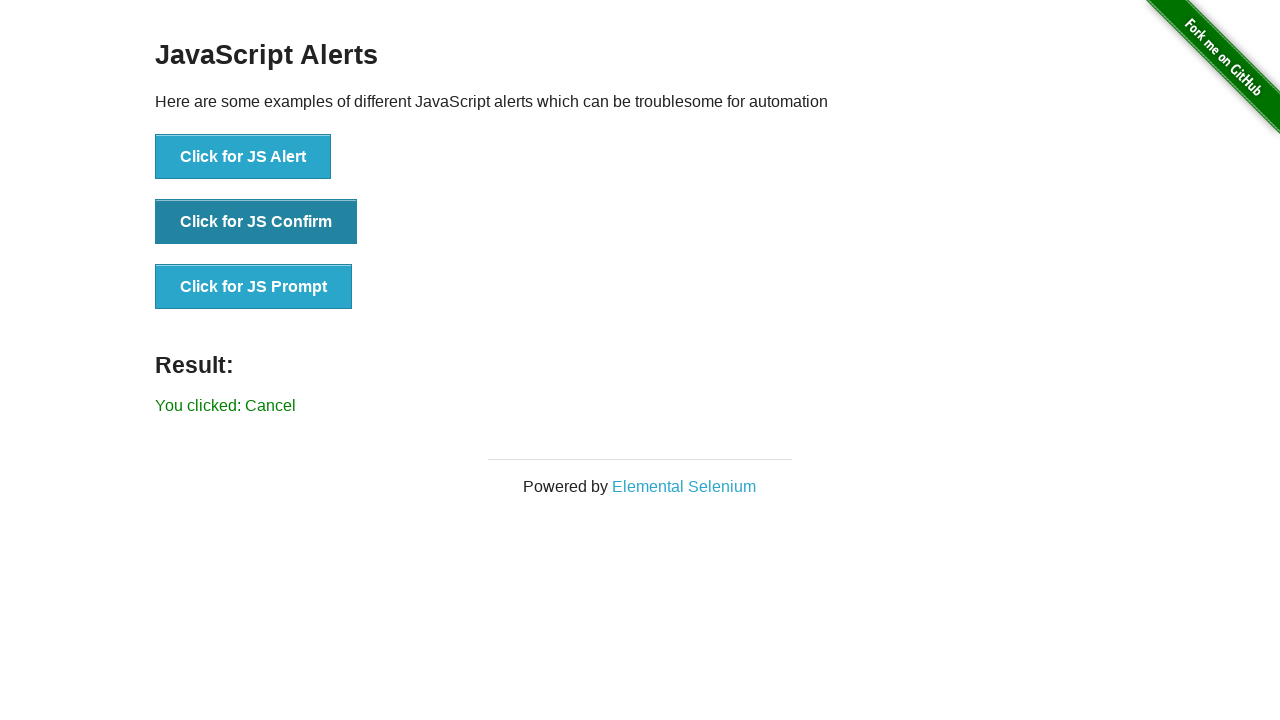

Clicked the 'Click for JS Confirm' button again and accepted the confirm dialog at (256, 222) on xpath=//button[text()='Click for JS Confirm']
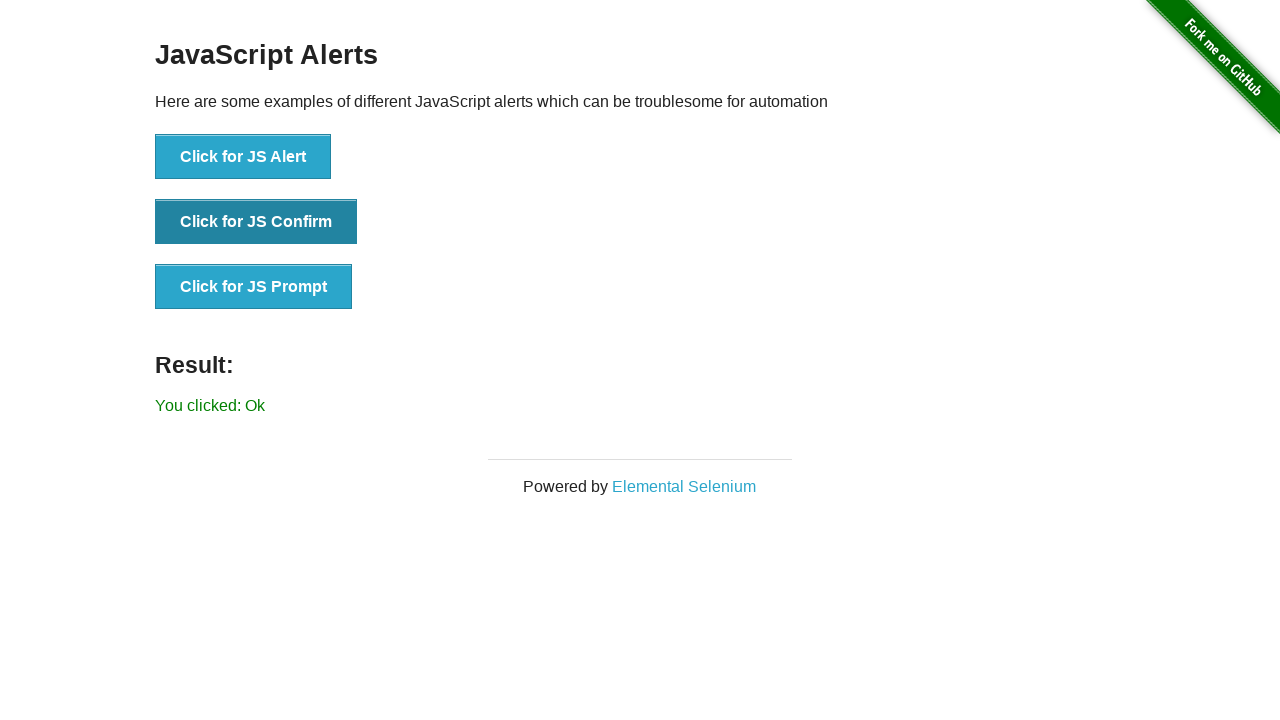

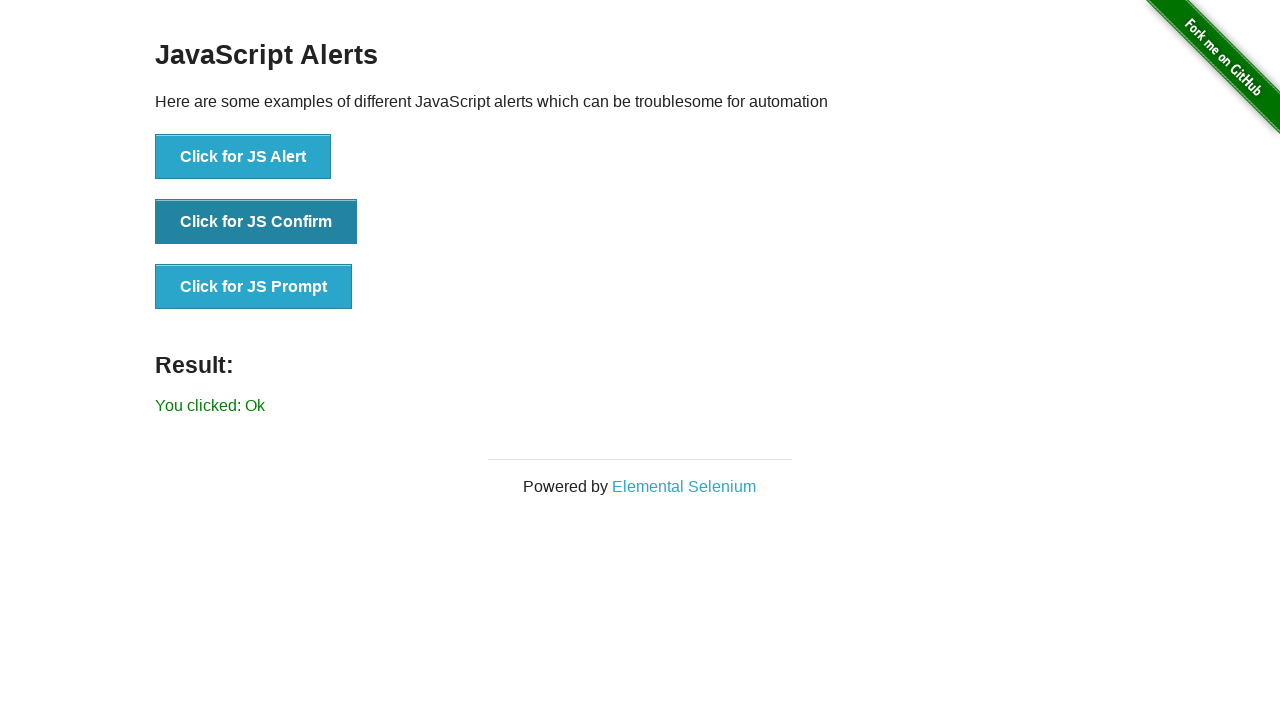